Tests that there are 10 programming languages with names starting with numbers in the Browse Languages section.

Starting URL: http://www.99-bottles-of-beer.net/

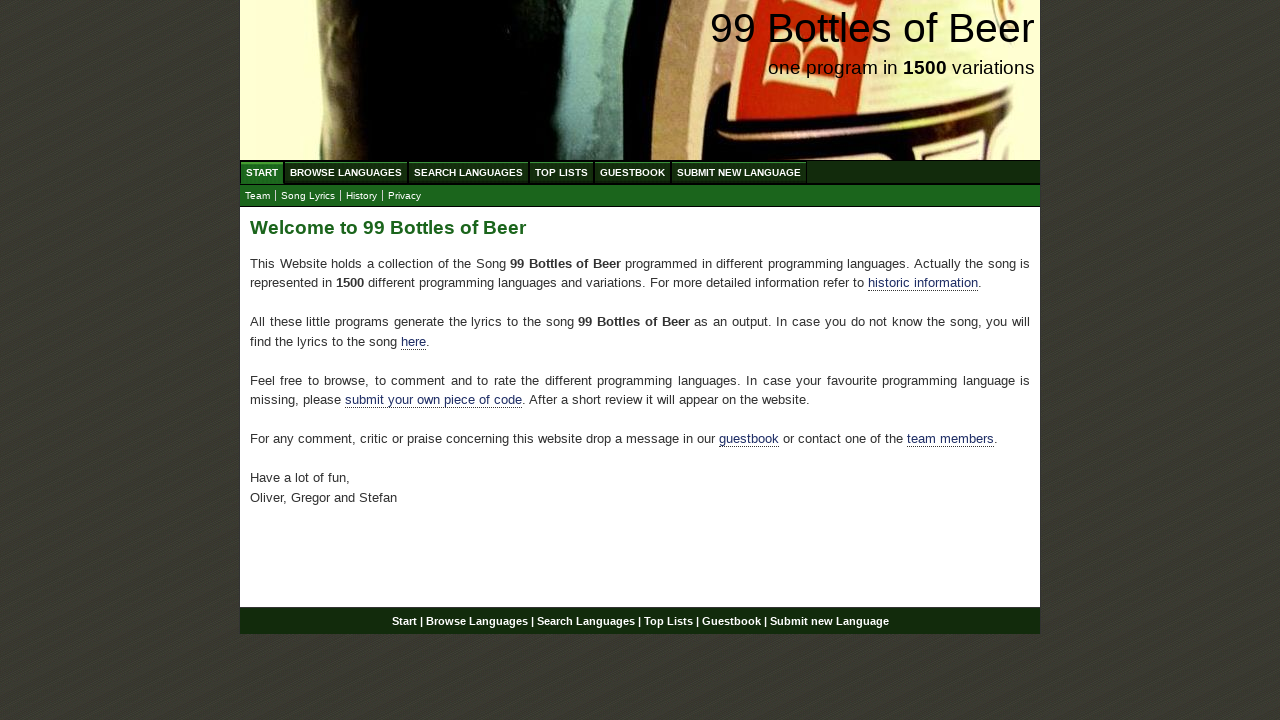

Clicked on BROWSE LANGUAGES menu at (346, 172) on xpath=//li/a[@href='/abc.html']
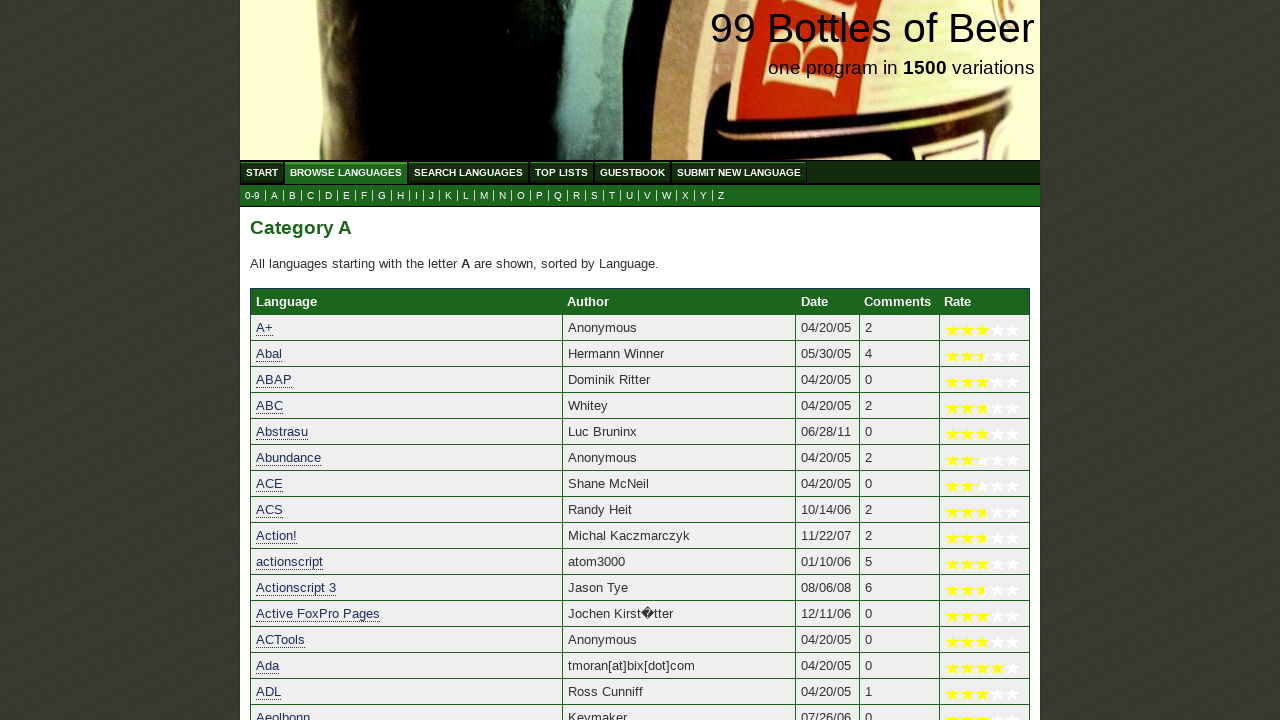

Clicked on submenu 0-9 (numbers) to filter languages starting with numbers at (252, 196) on xpath=//a[@href='0.html']
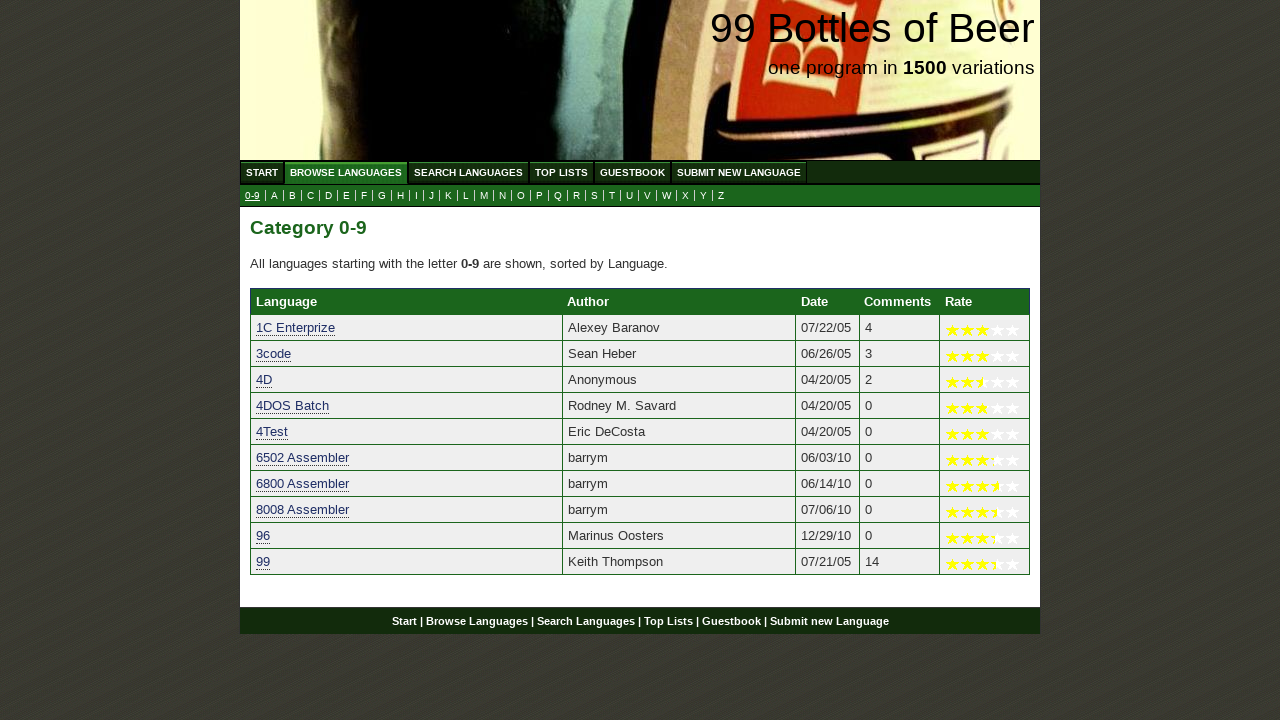

Language rows loaded in the Browse Languages section
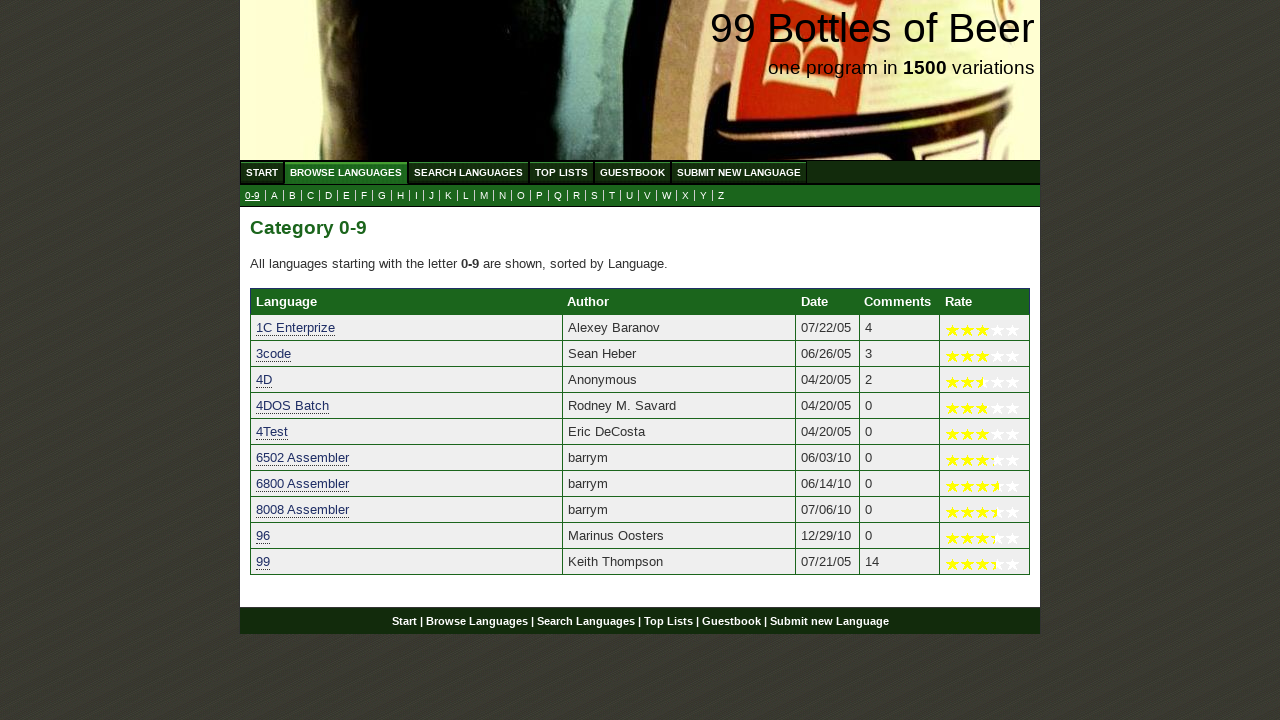

Retrieved 10 programming languages starting with numbers
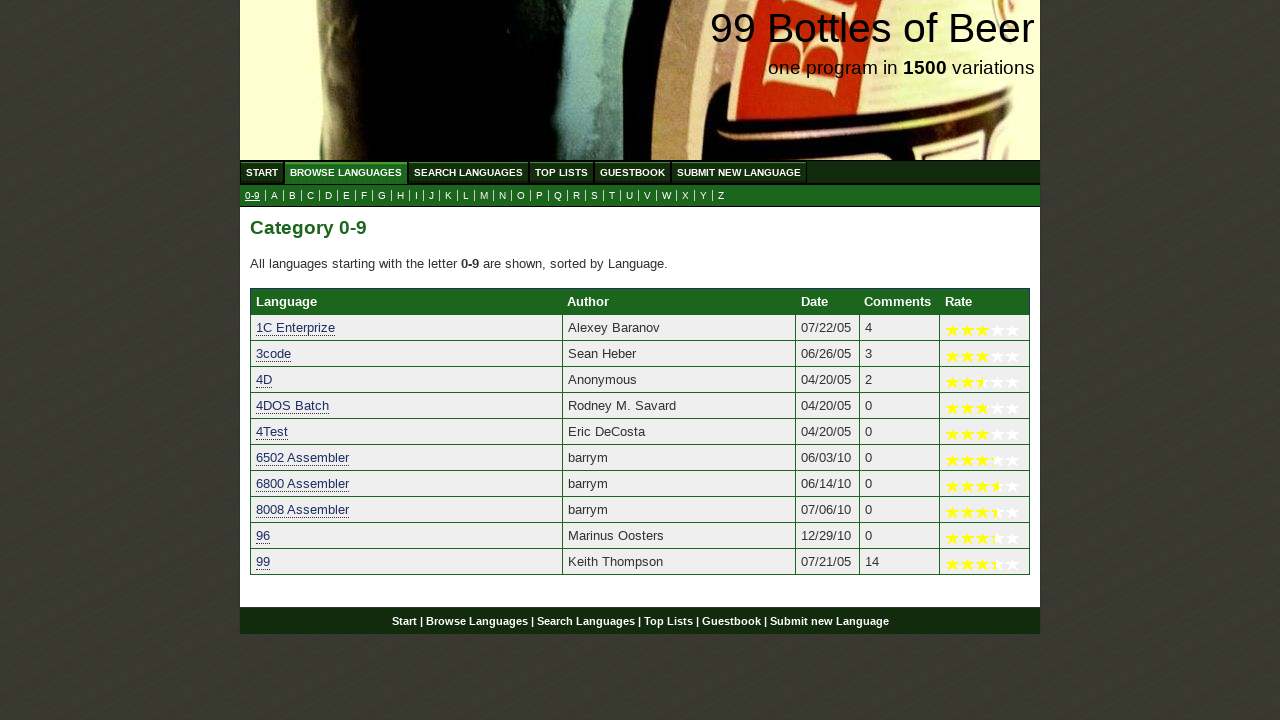

Verified that exactly 10 programming languages start with numbers
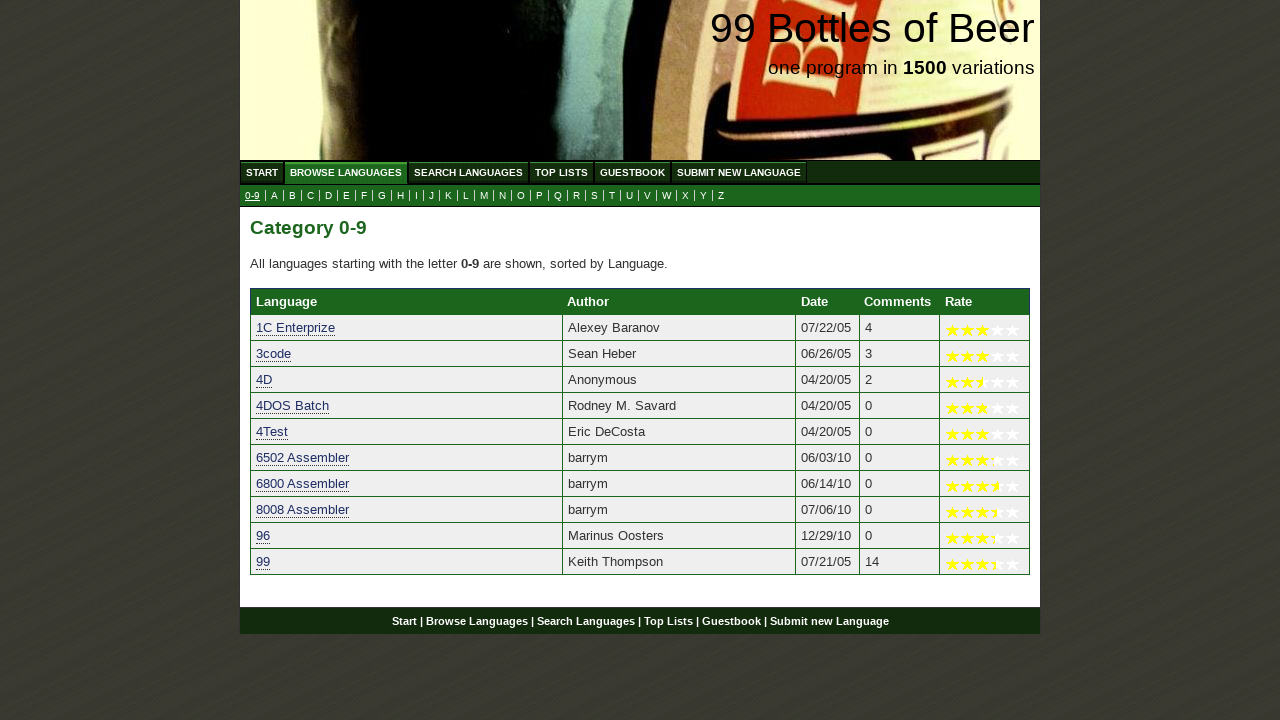

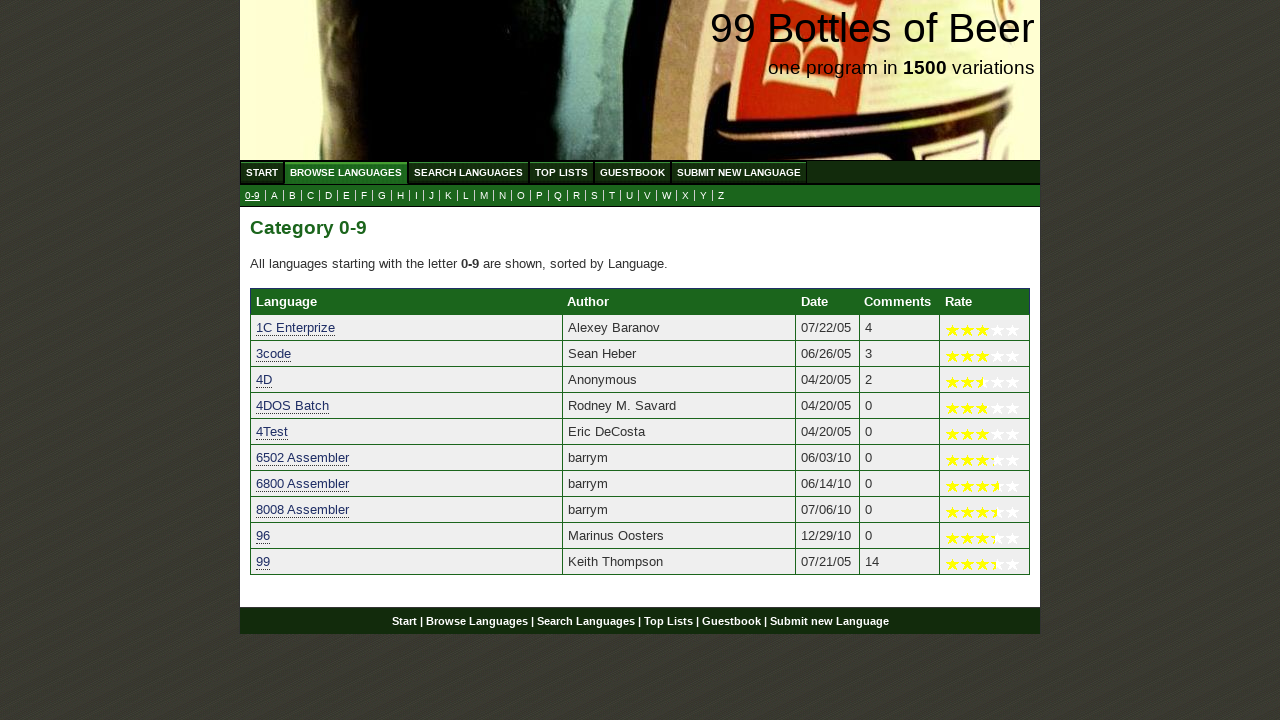